Navigates to a quotes website, verifies the top tags are displayed, then navigates to a tag page and verifies that quotes are loaded with their text and author information visible.

Starting URL: https://quotes.toscrape.com/

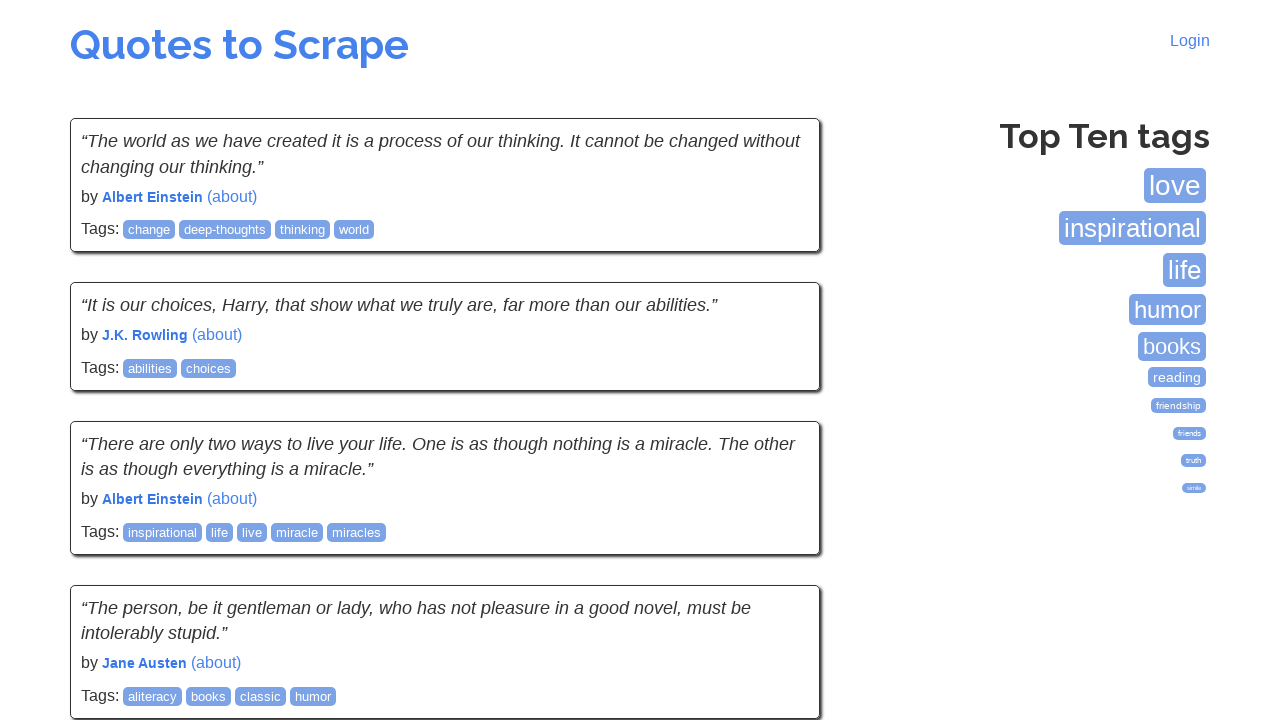

Waited for tag items to be visible on homepage
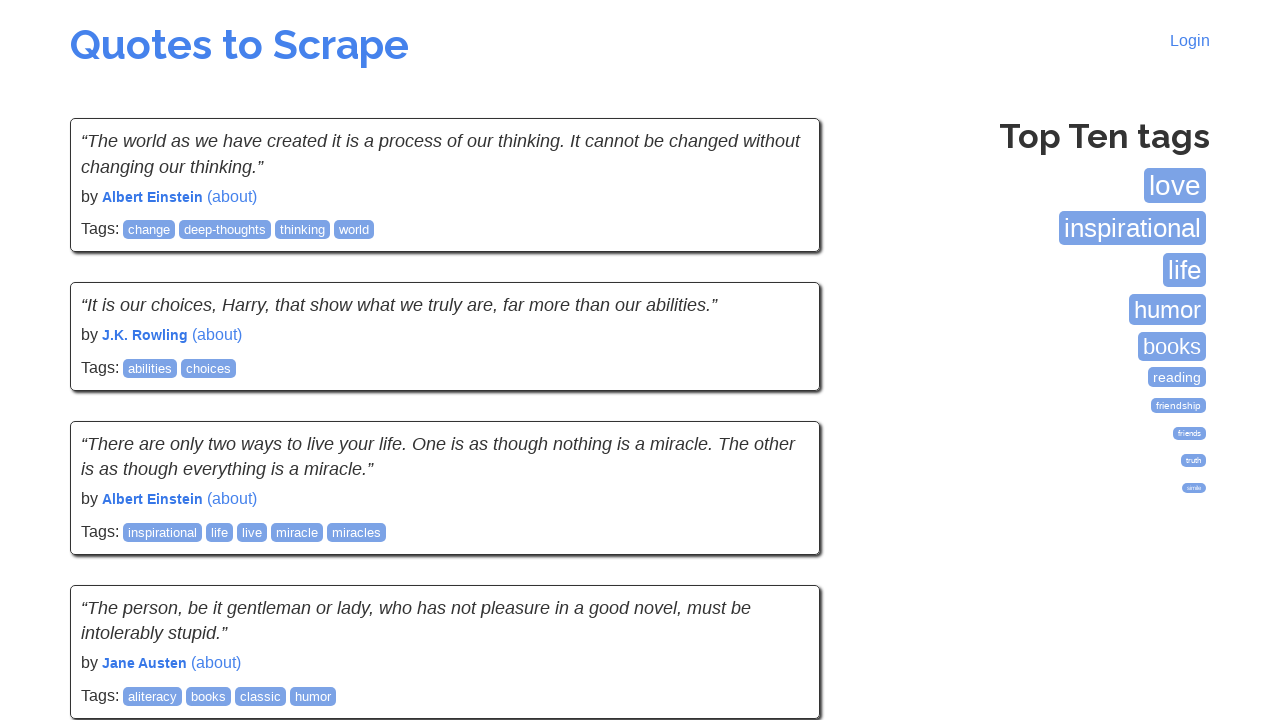

Retrieved first tag text: 'love'
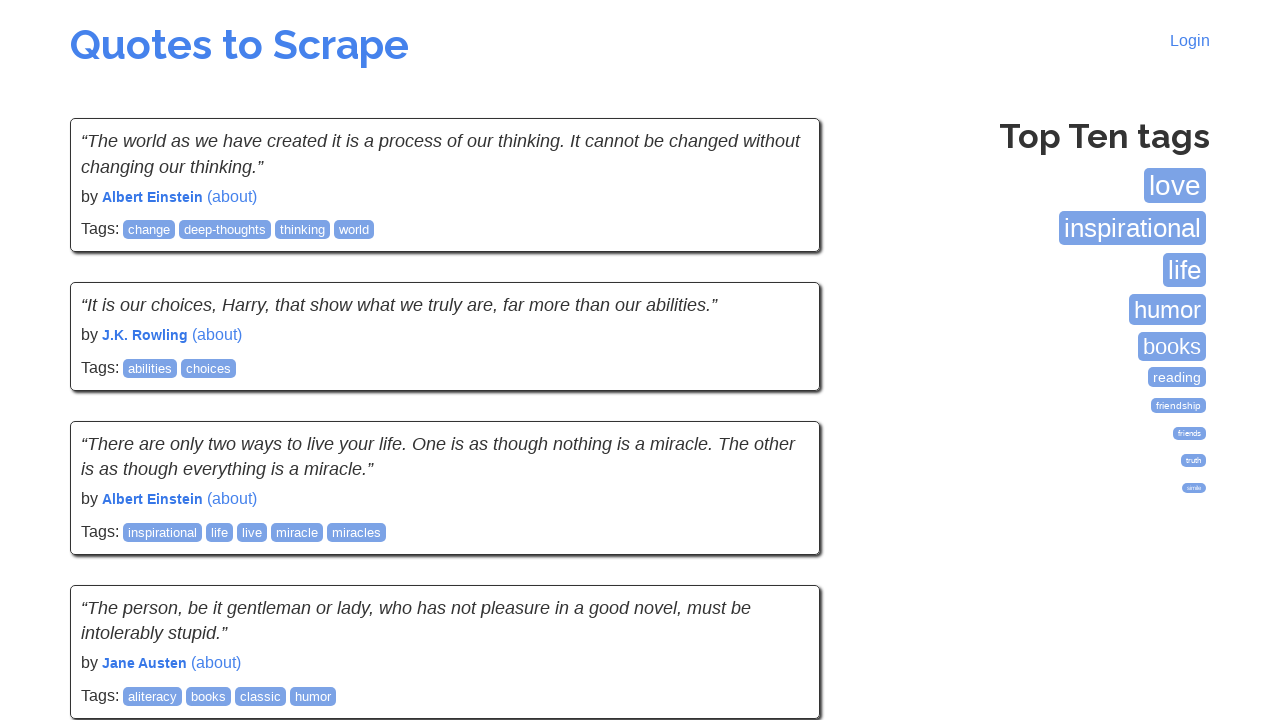

Clicked on the first tag to navigate to tag-specific quotes page at (1175, 186) on .tag-item a >> nth=0
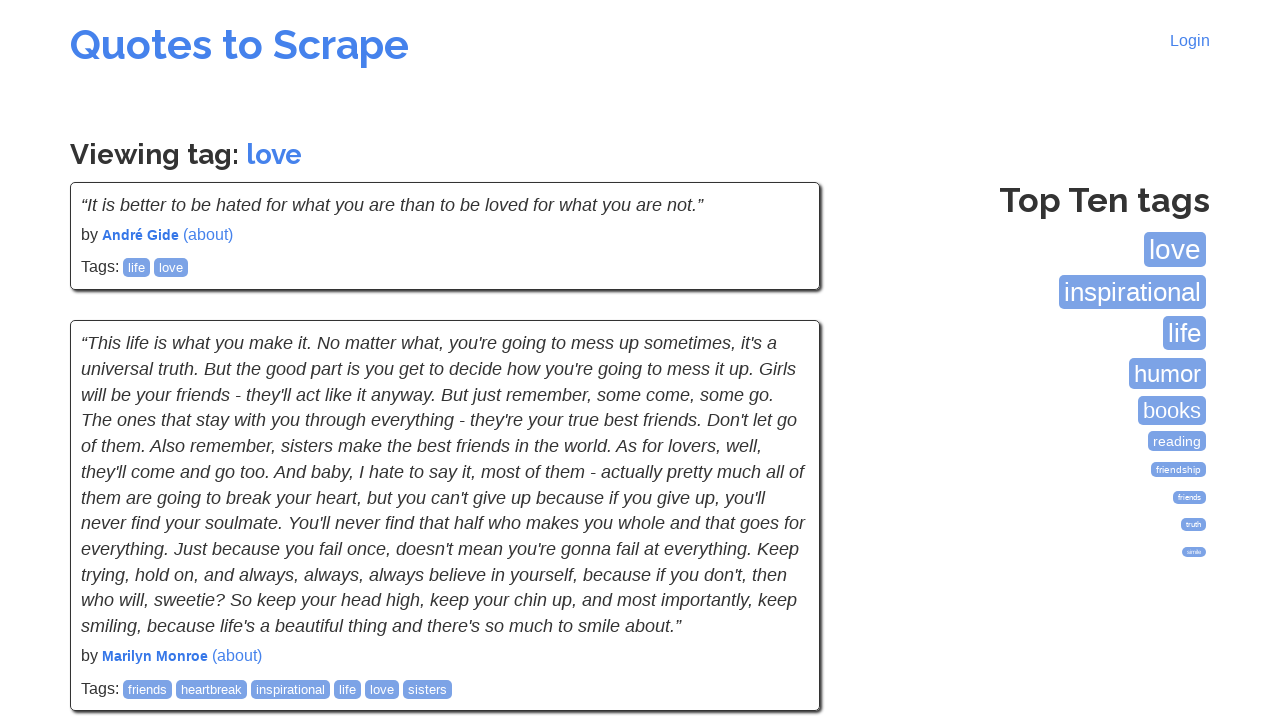

Waited for quotes to load on the tag page
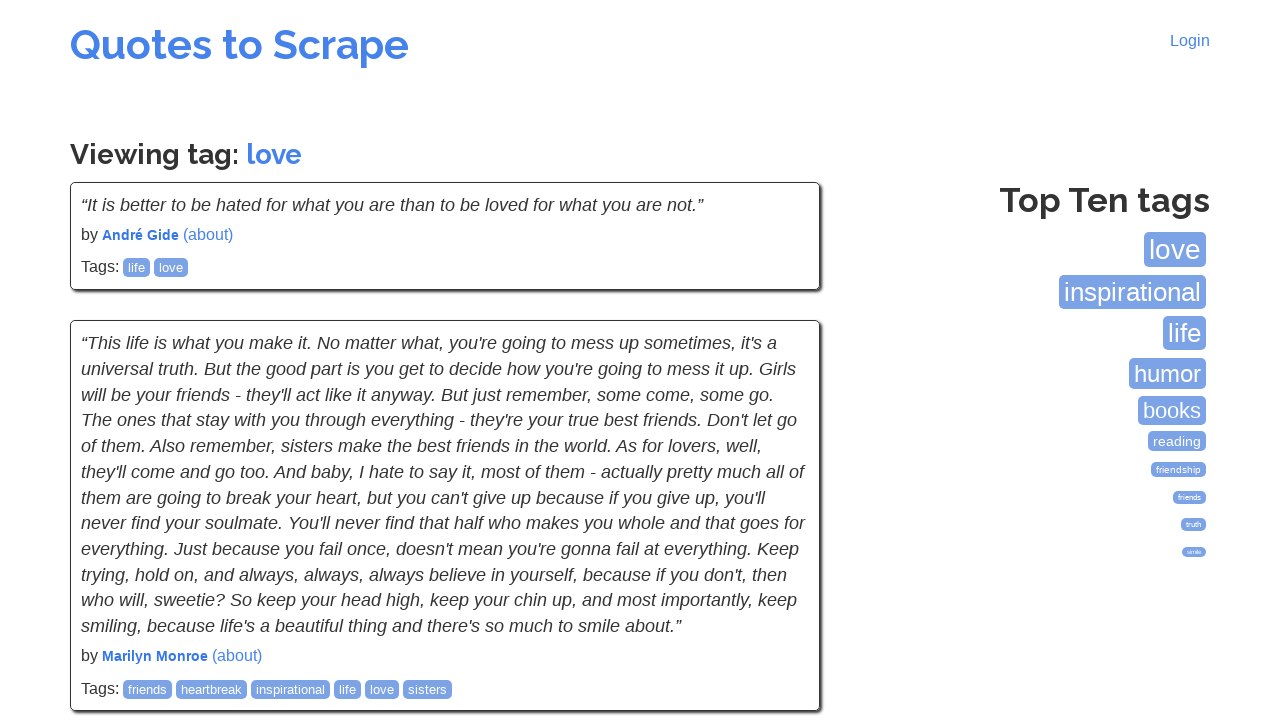

Verified quote text elements are present
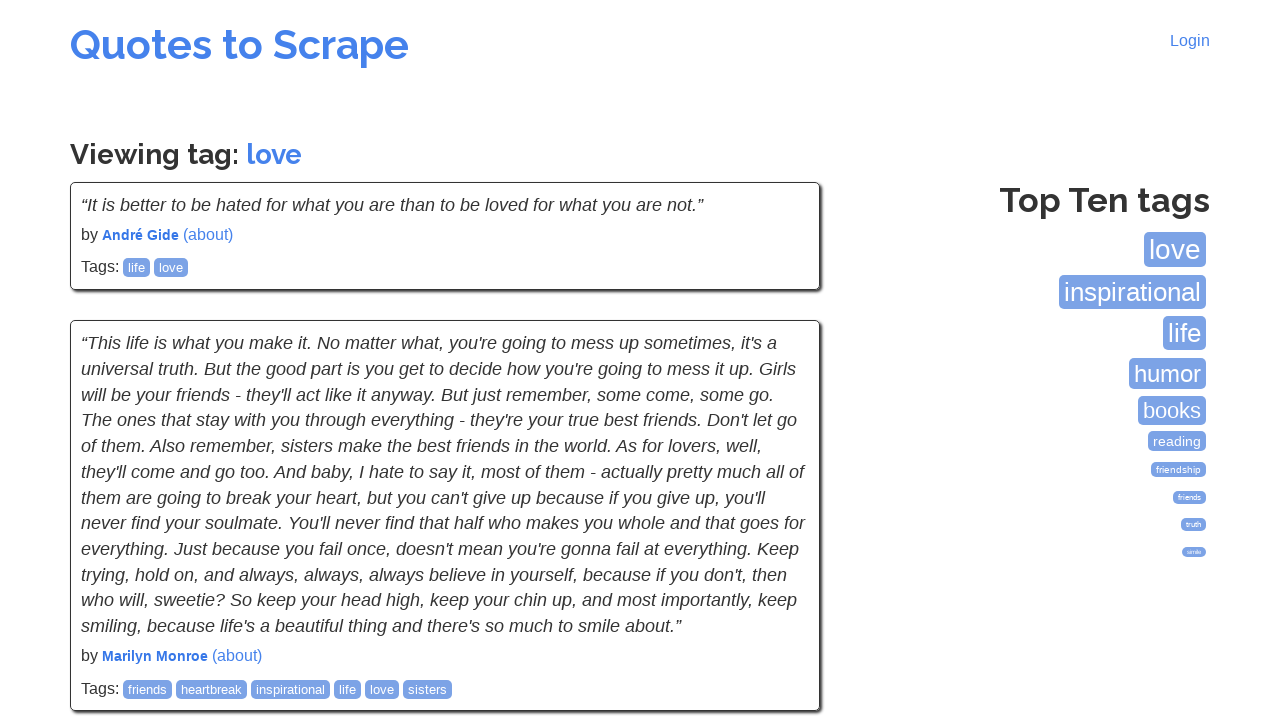

Verified quote author elements are present
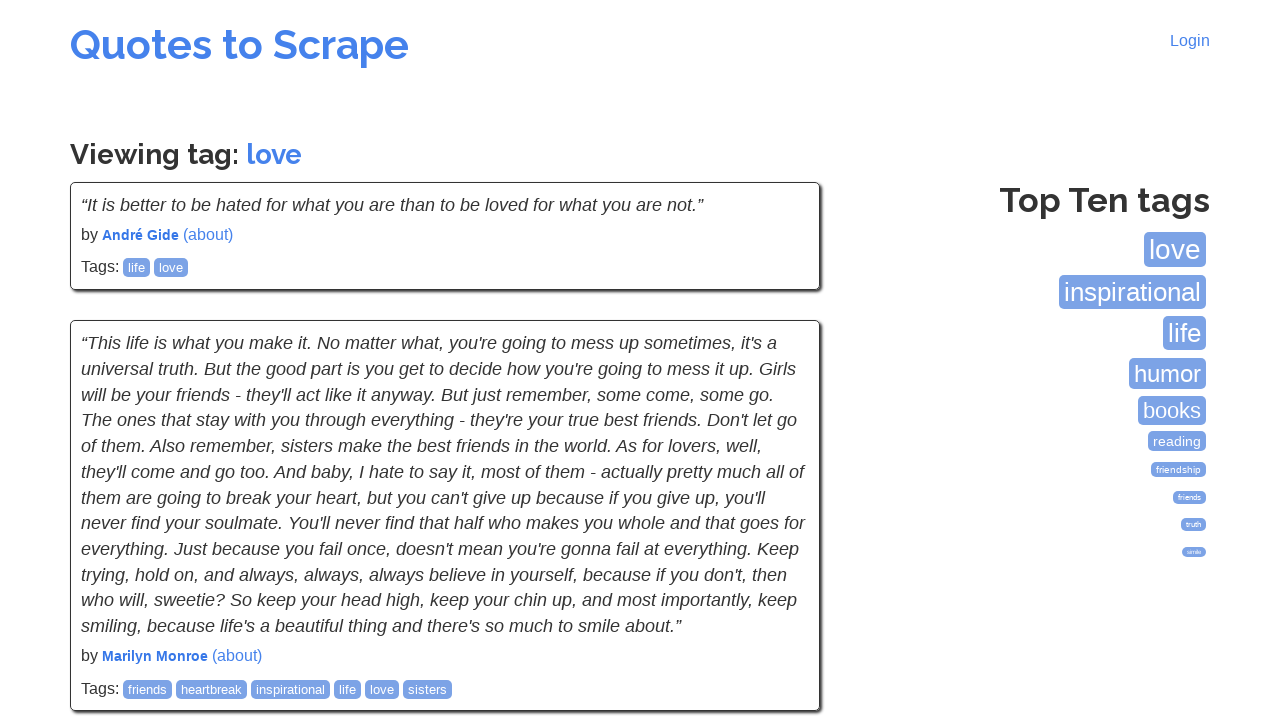

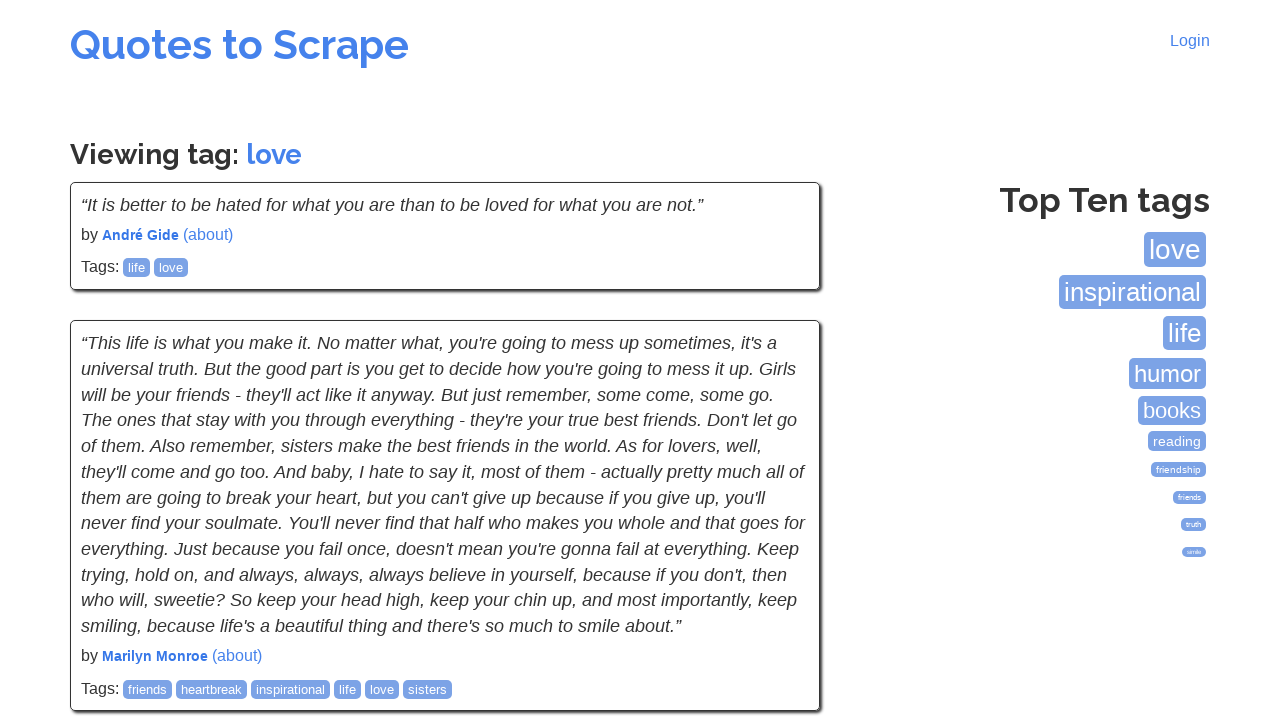